Tests browser tab management by opening a new tab, switching to it, and performing window operations

Starting URL: https://demoqa.com/browser-windows

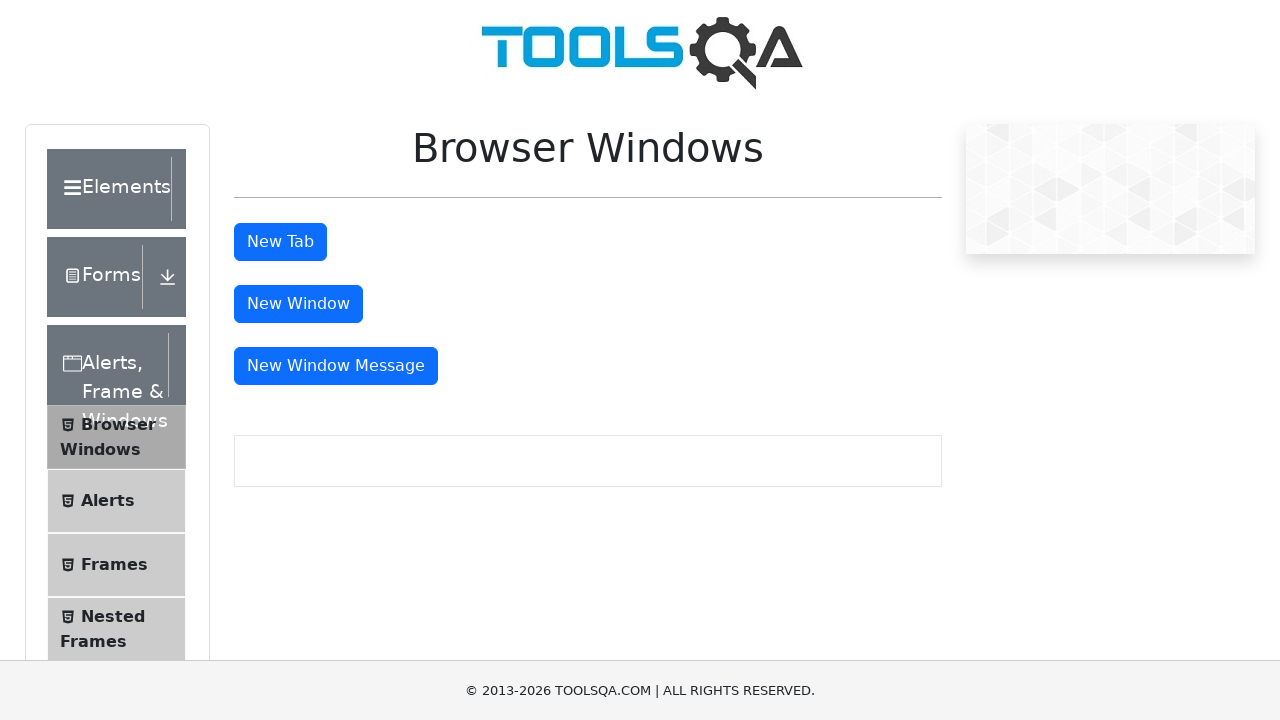

Clicked button to open new tab at (280, 242) on #tabButton
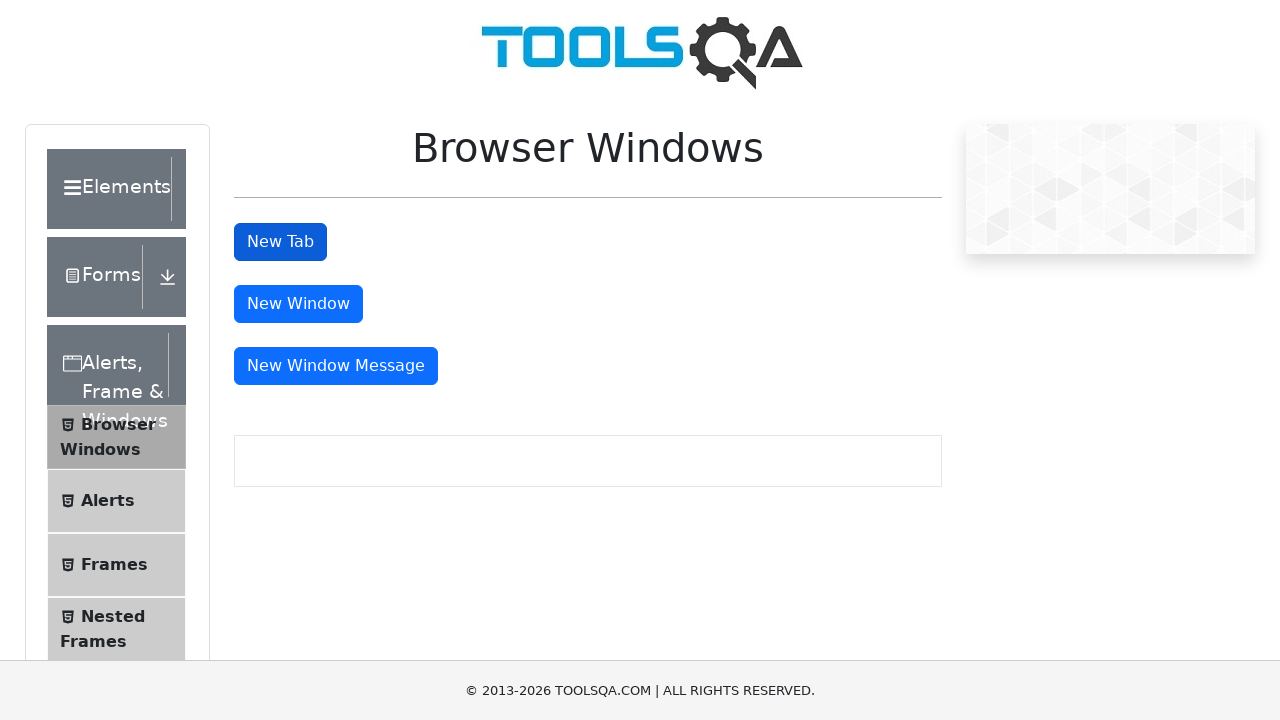

Retrieved all open pages/tabs from context
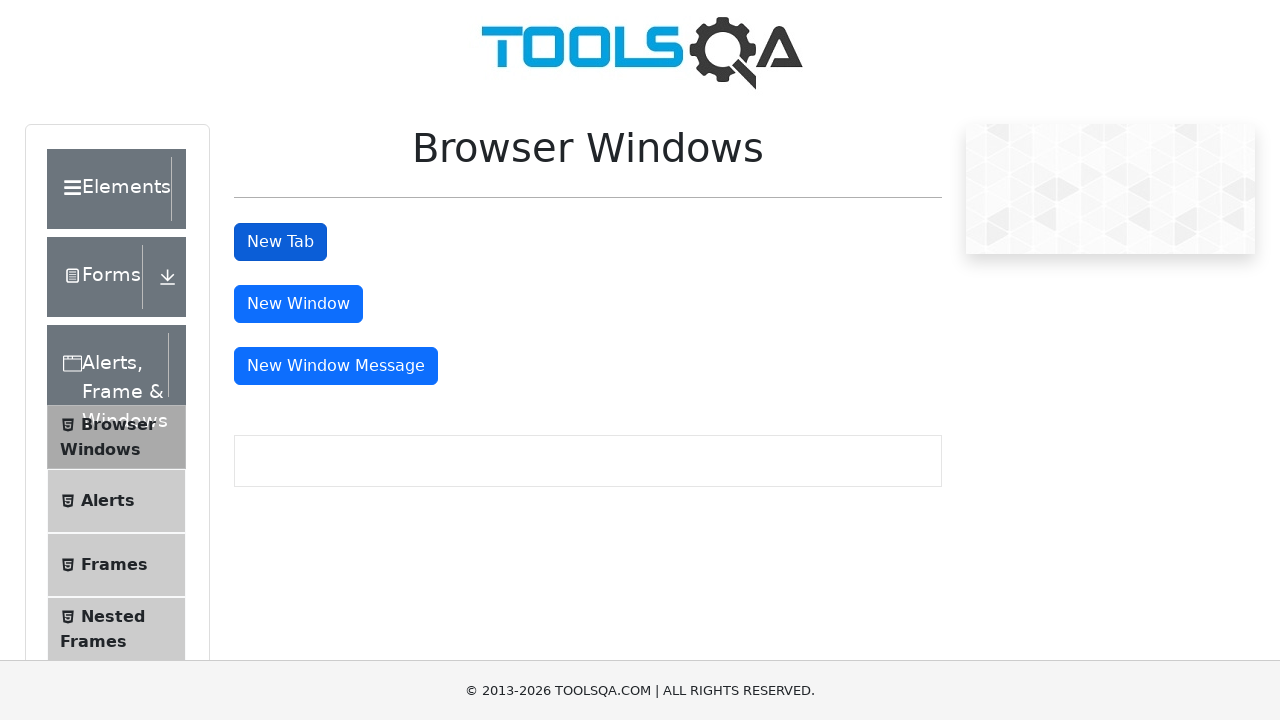

Switched to newly opened tab
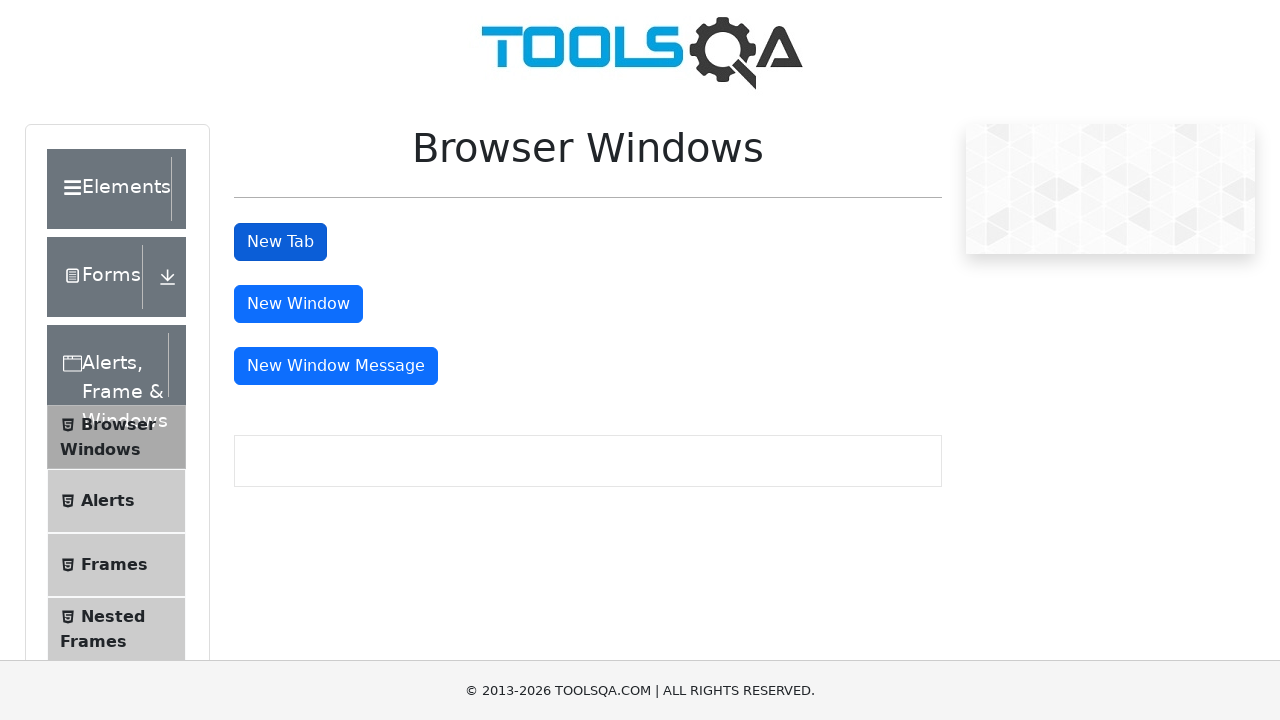

Reloaded the new tab
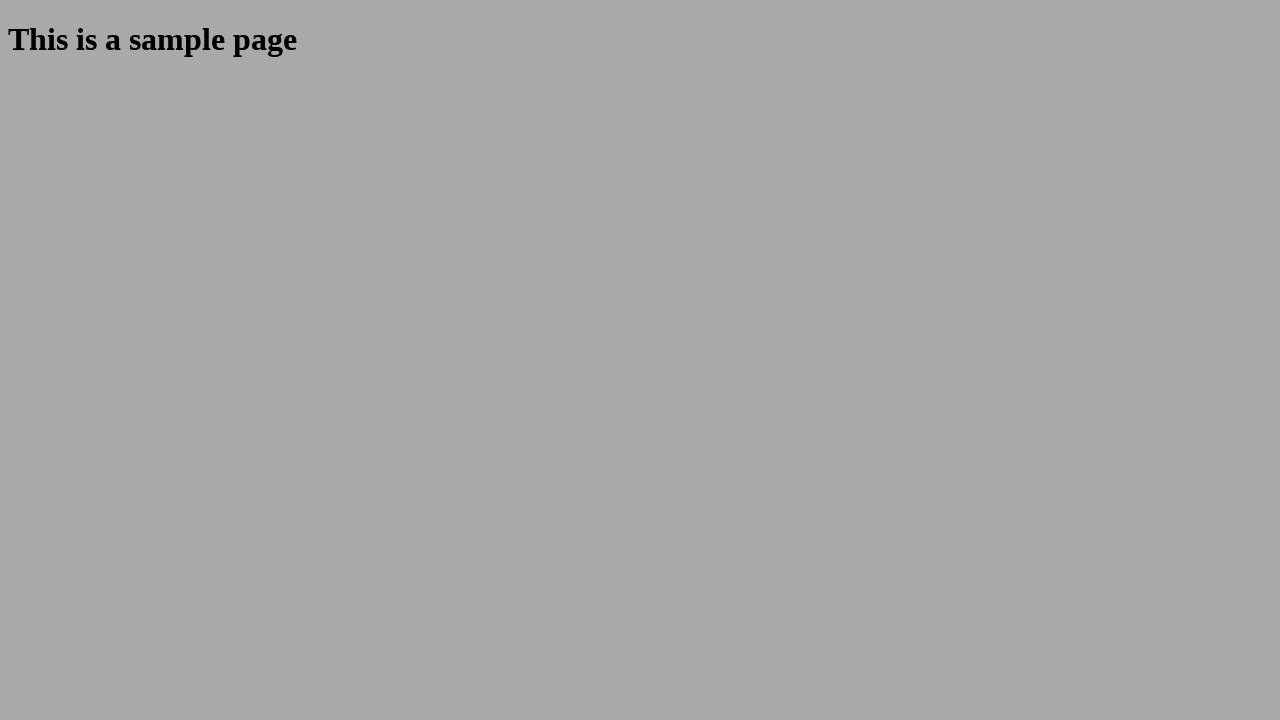

Retrieved viewport size from new tab
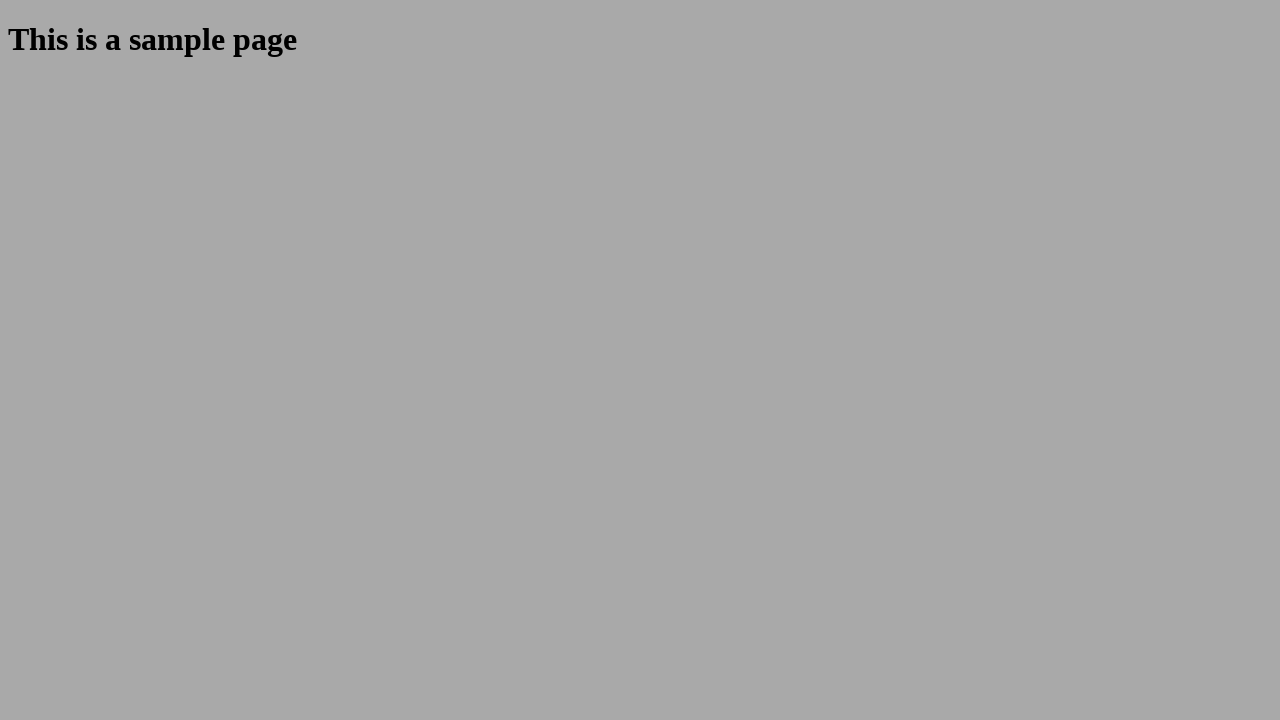

Set new viewport size to 800x600
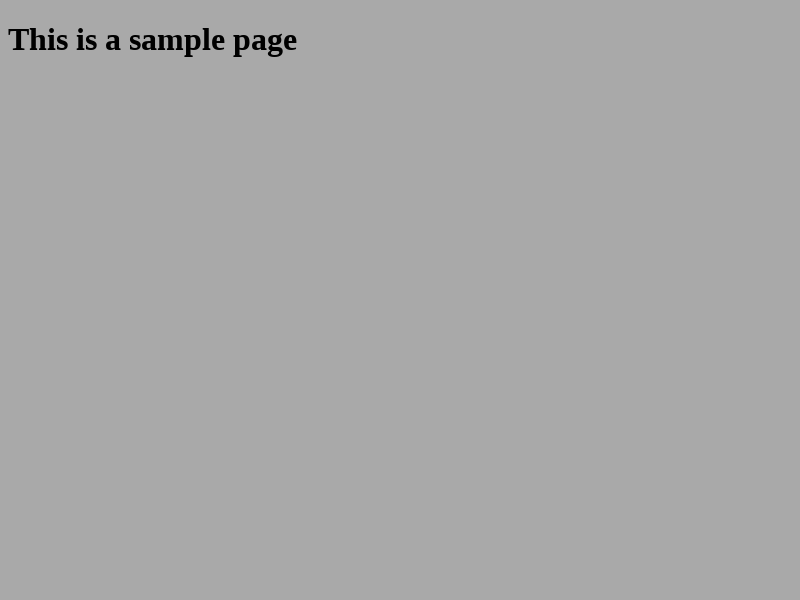

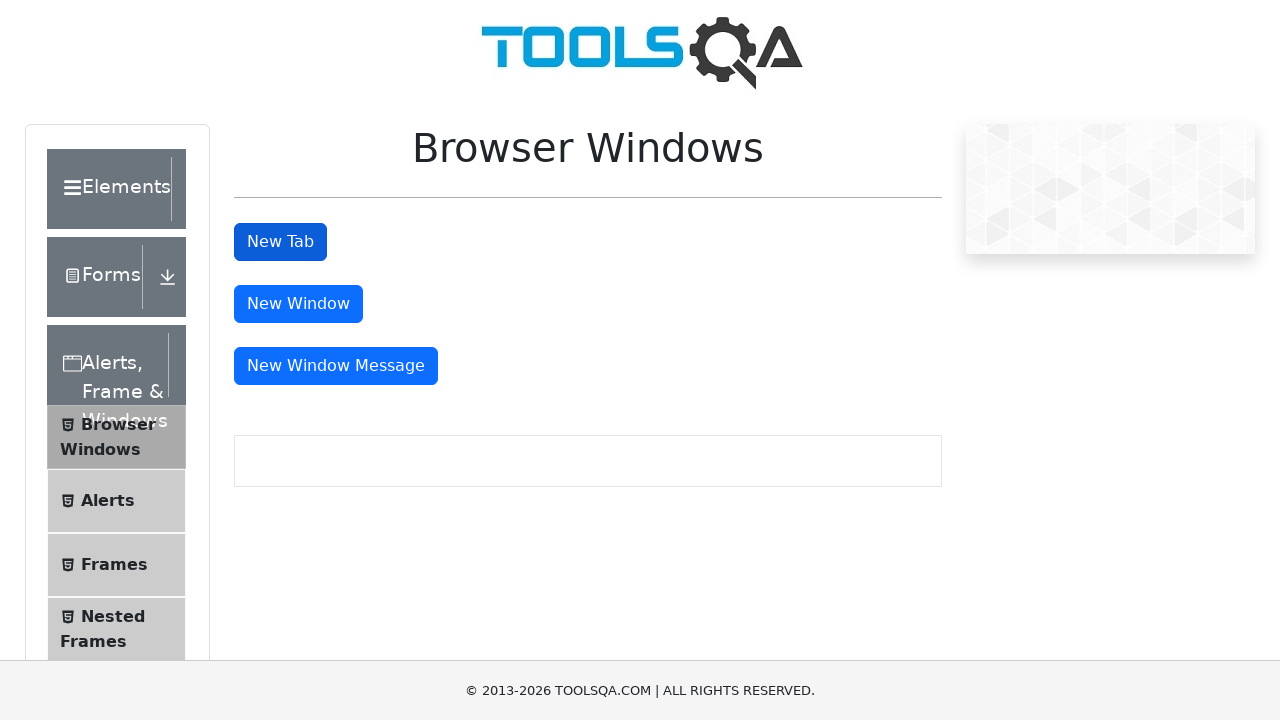